Tests window handling functionality by opening multiple browser windows/tabs and switching between them to verify page titles

Starting URL: https://www.hyrtutorials.com/p/window-handles-practice.html

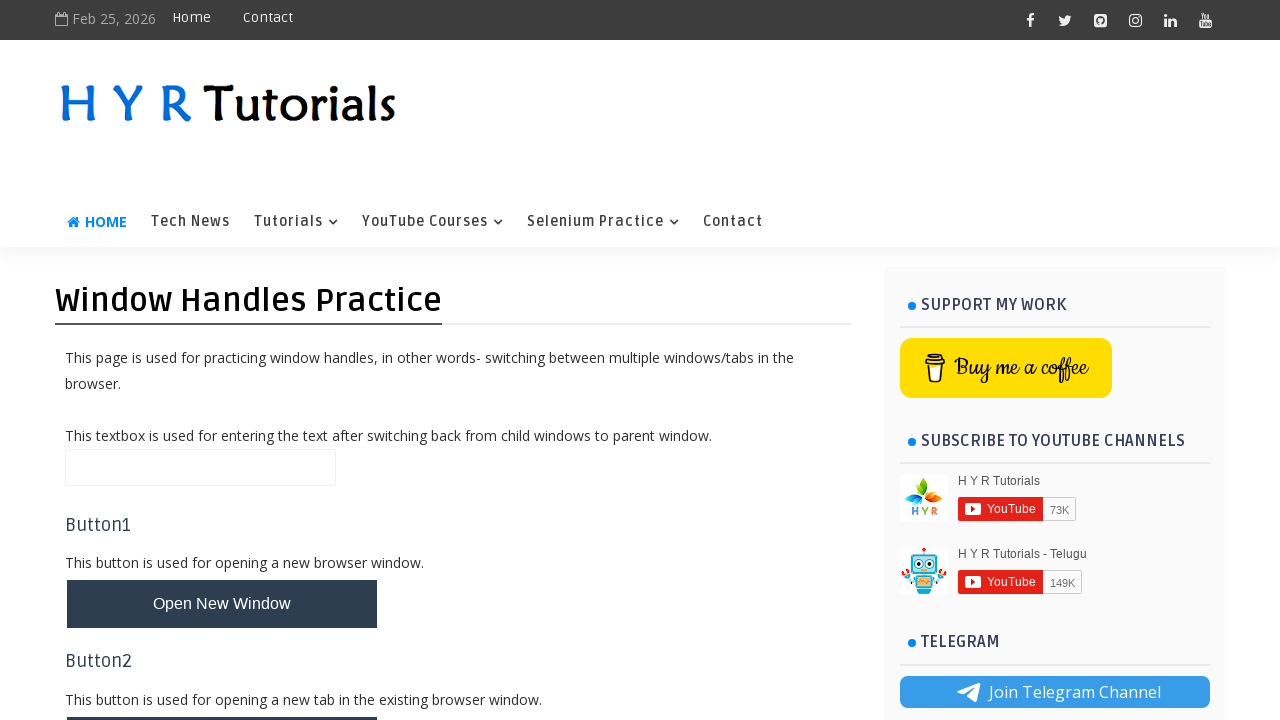

Clicked button to open multiple windows/tabs at (222, 636) on xpath=//*[@id='newTabsWindowsBtn']
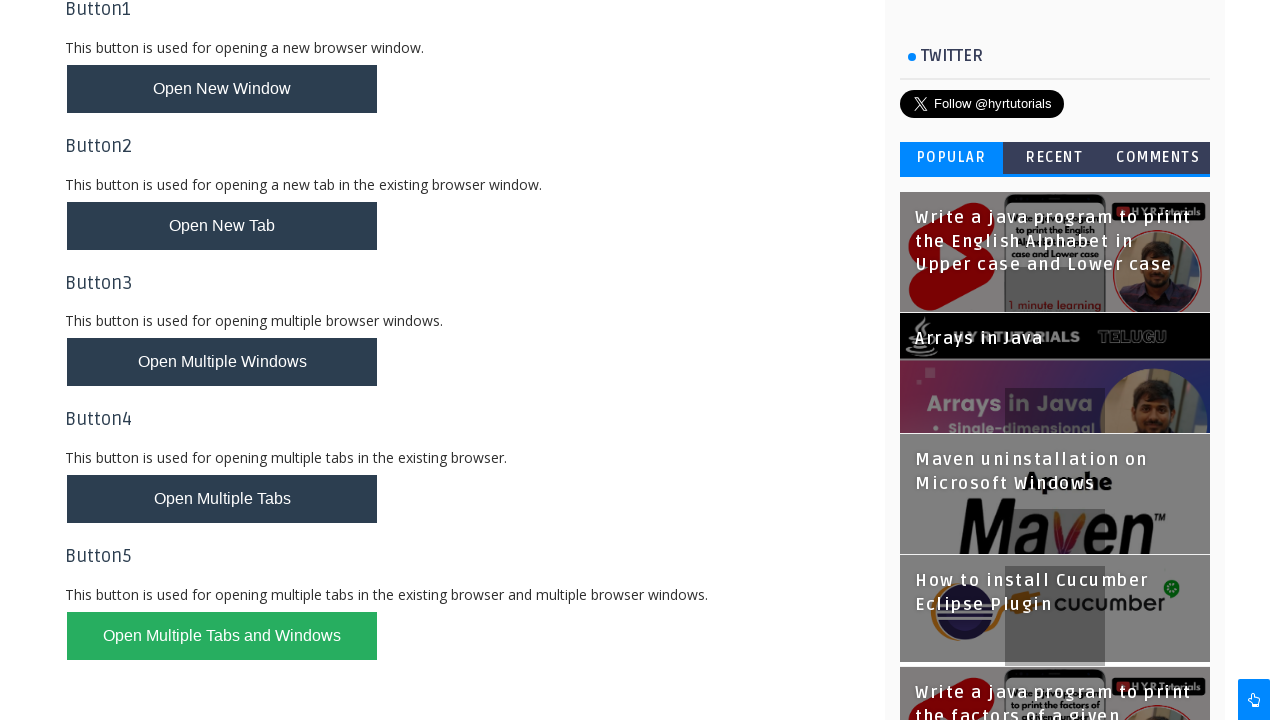

Waited 2 seconds for new windows to open
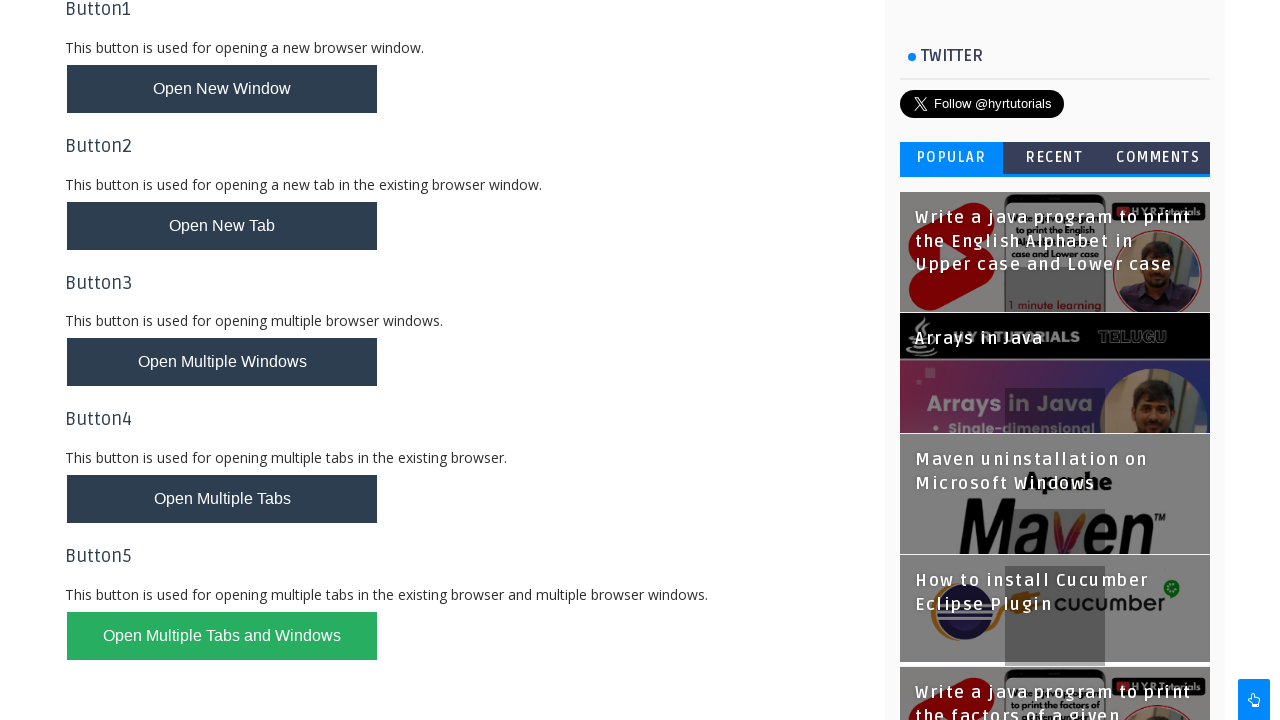

Retrieved all open page contexts
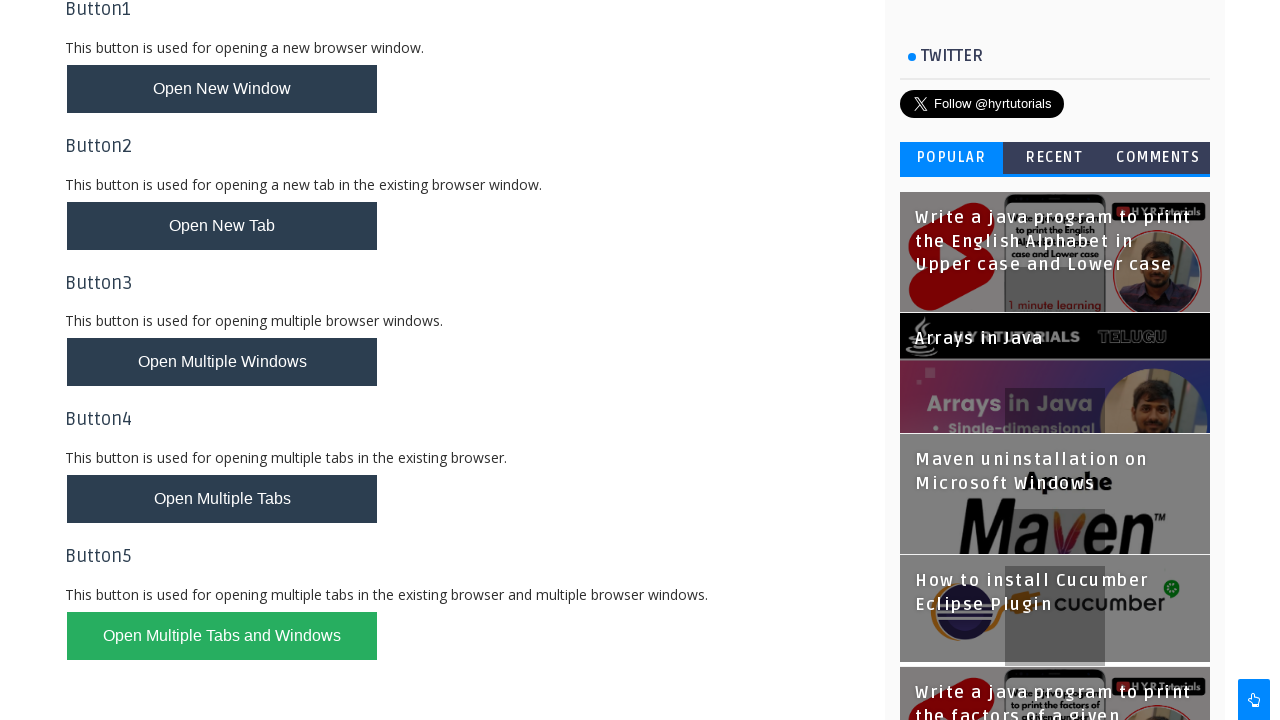

Retrieved page title: Window Handles Practice - H Y R Tutorials
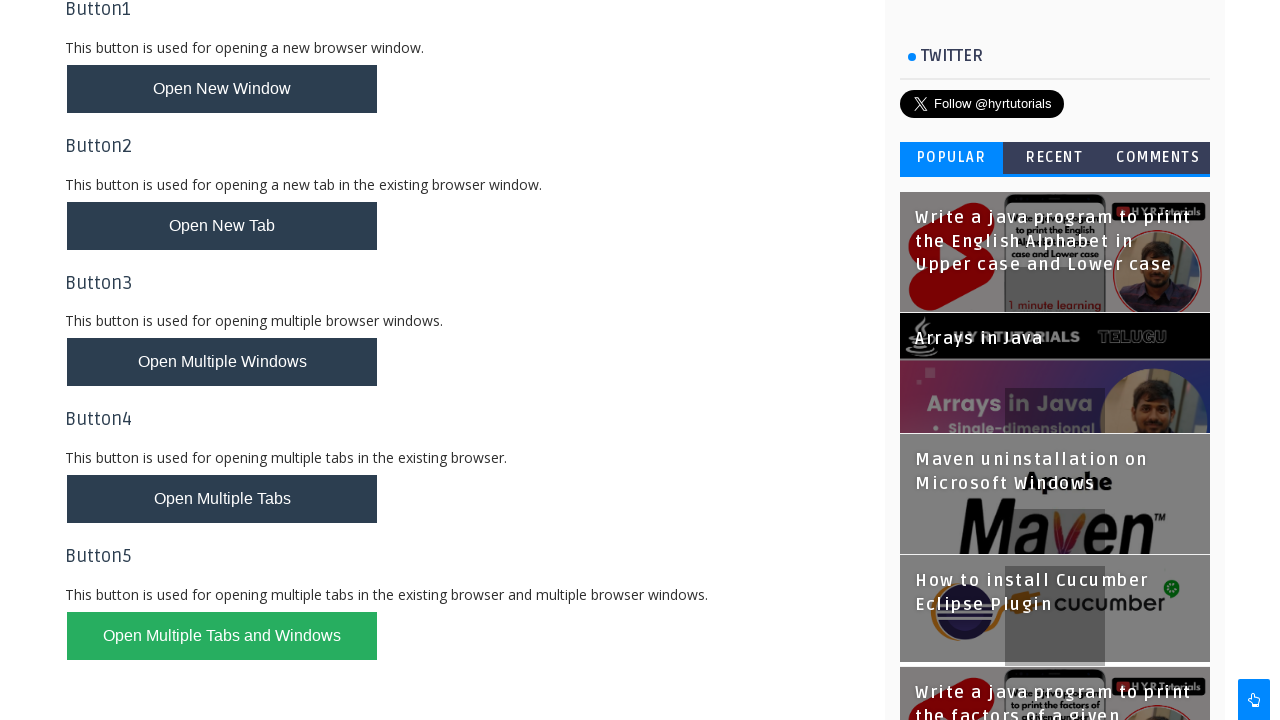

Retrieved page title: Basic Controls - H Y R Tutorials
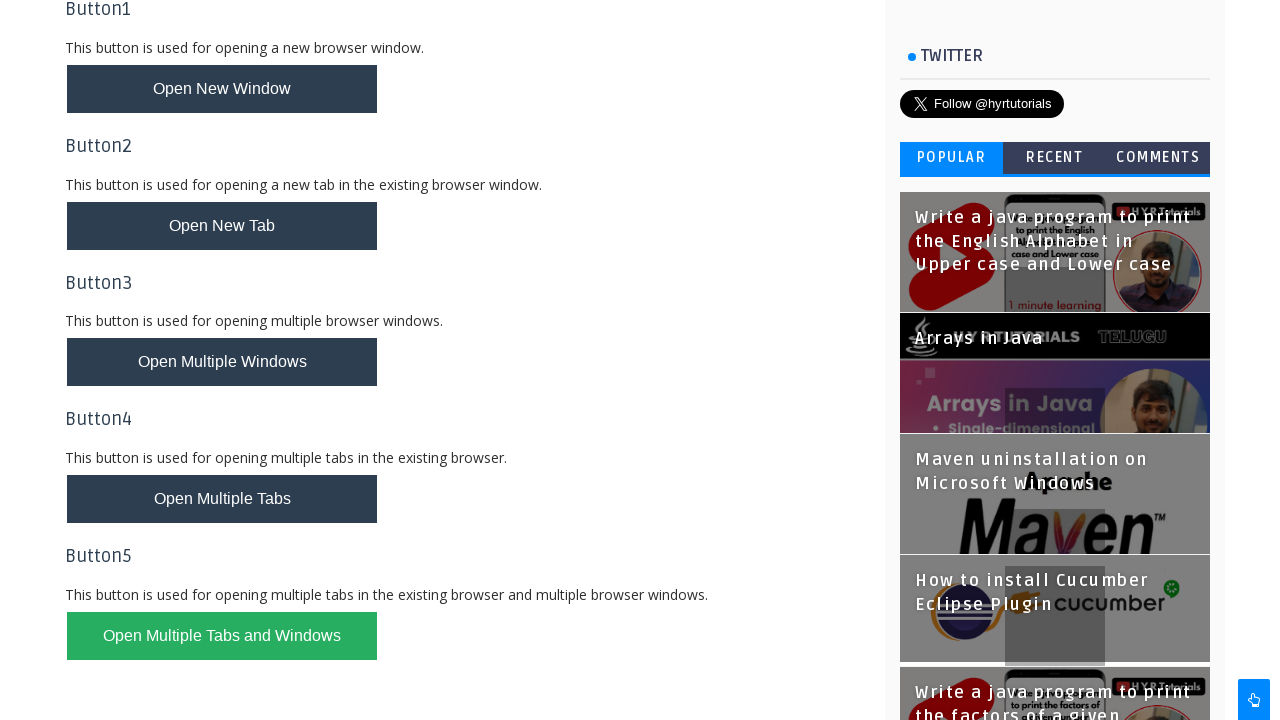

Retrieved page title: XPath Practice - H Y R Tutorials
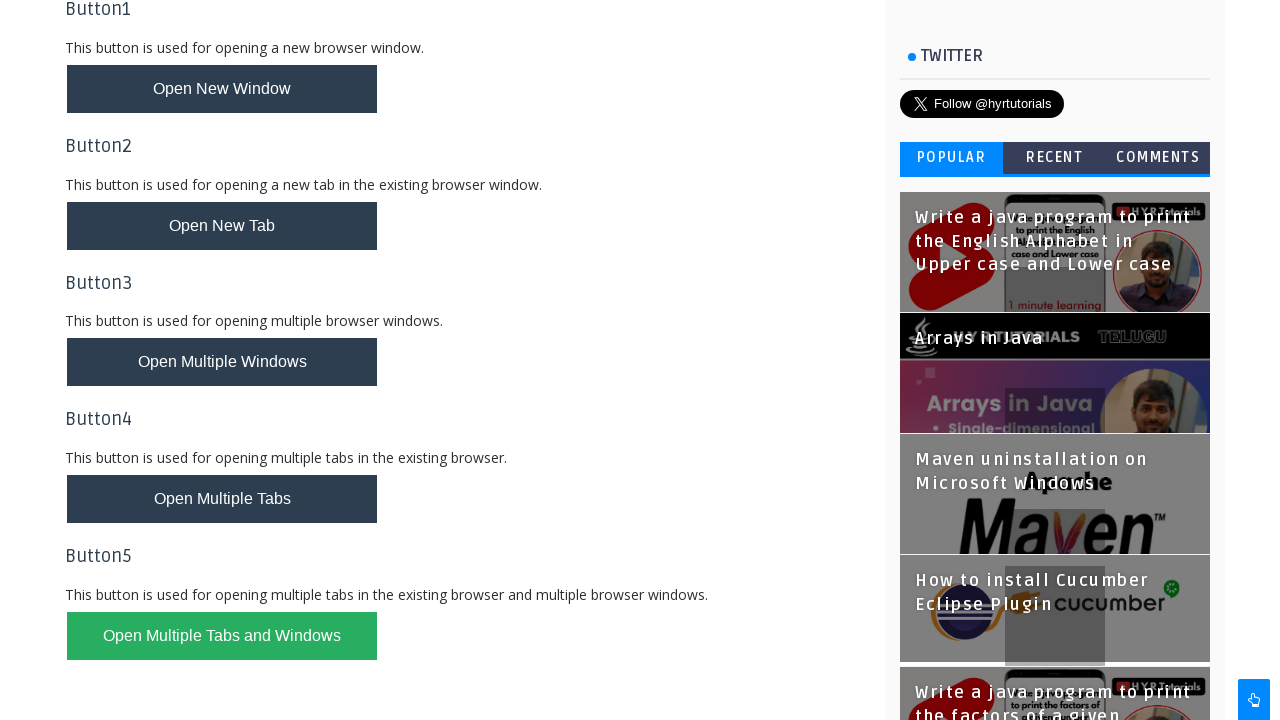

Retrieved page title: AlertsDemo - H Y R Tutorials
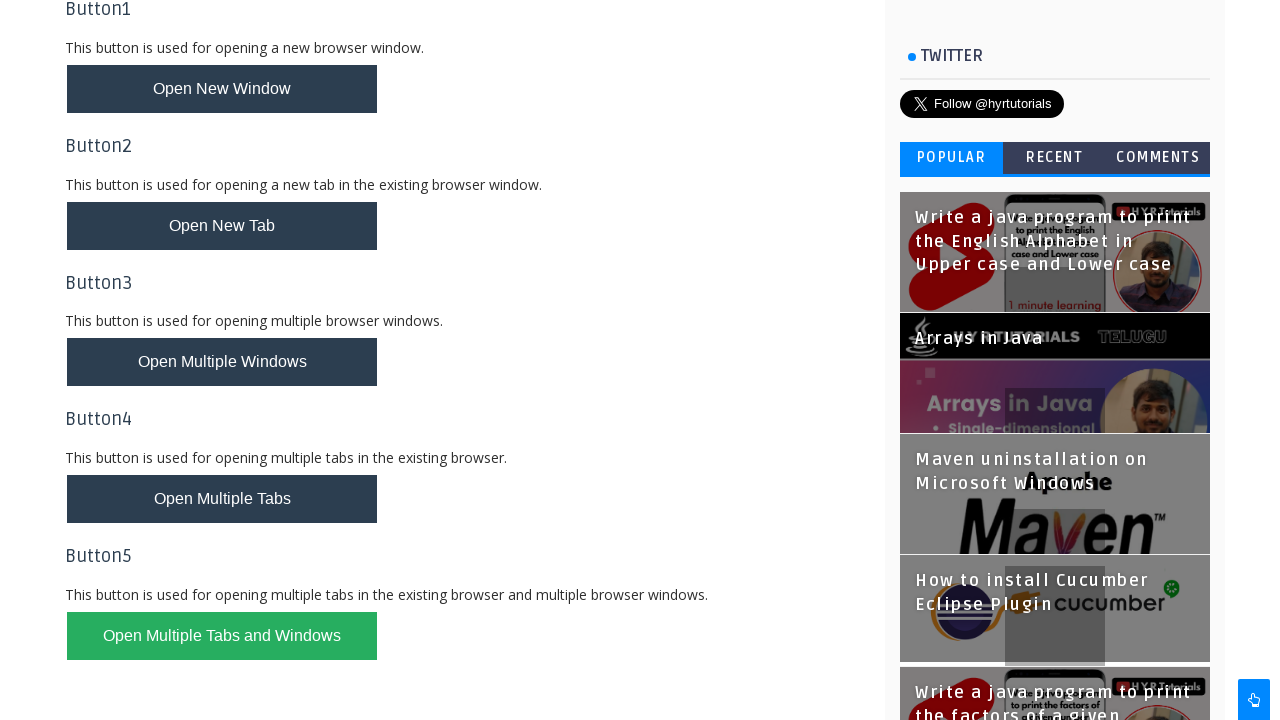

Retrieved page title: Contact Me - H Y R Tutorials
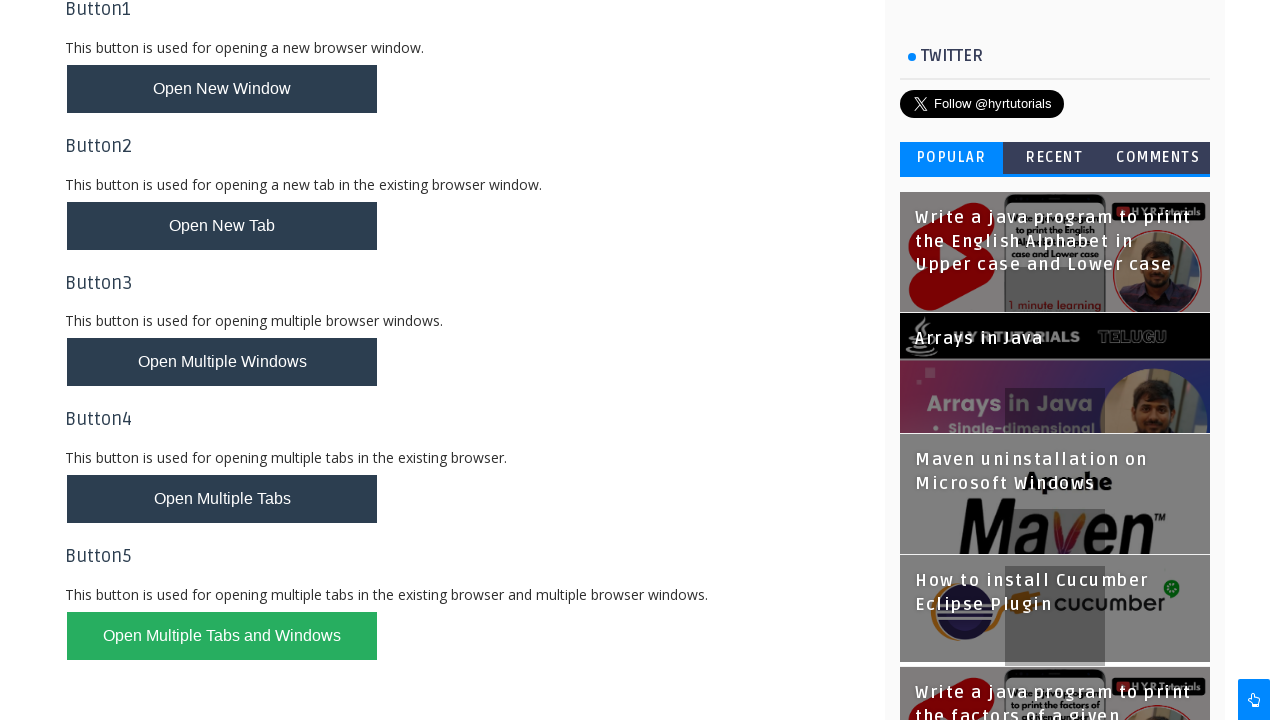

Switched to second window and retrieved title: Basic Controls - H Y R Tutorials
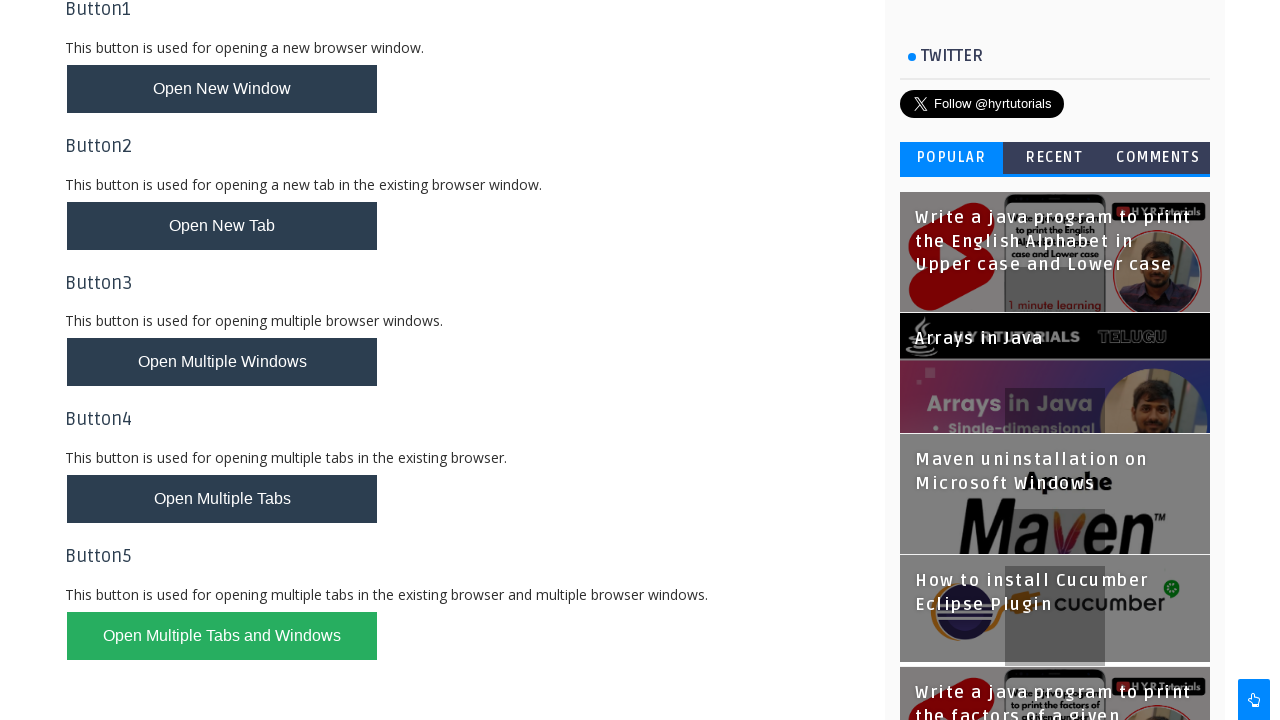

Switched to third window and retrieved title: XPath Practice - H Y R Tutorials
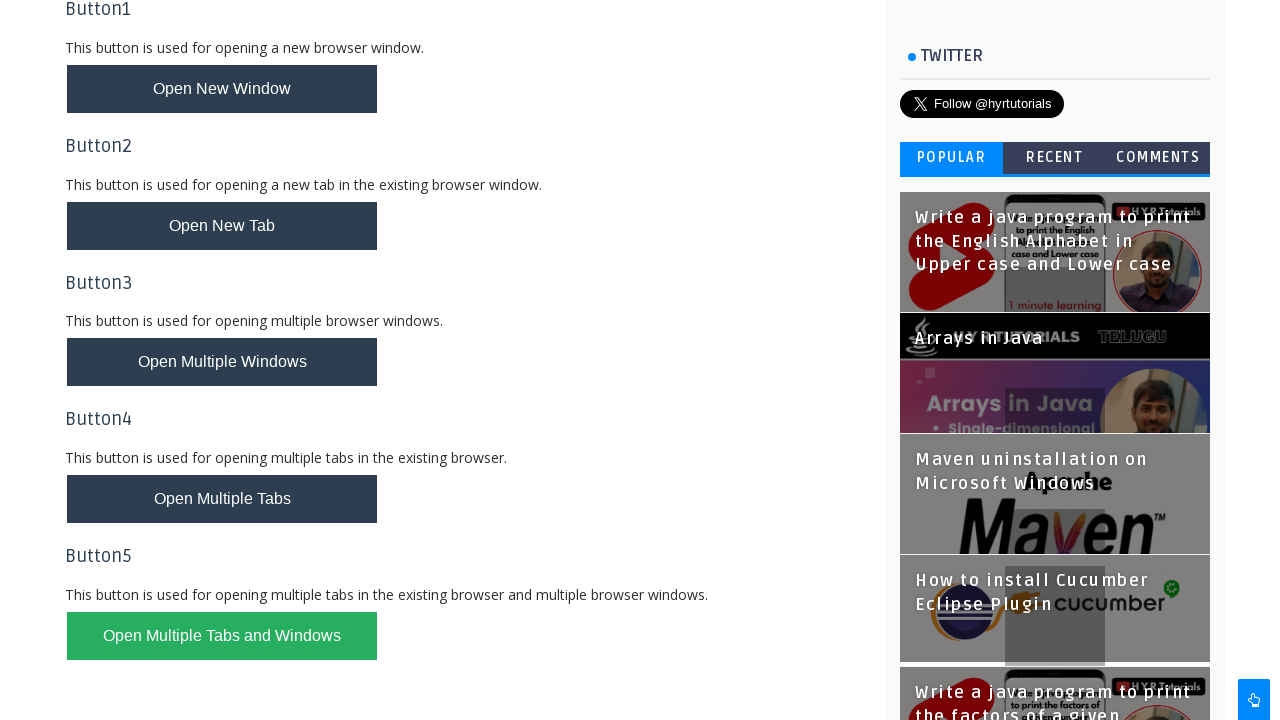

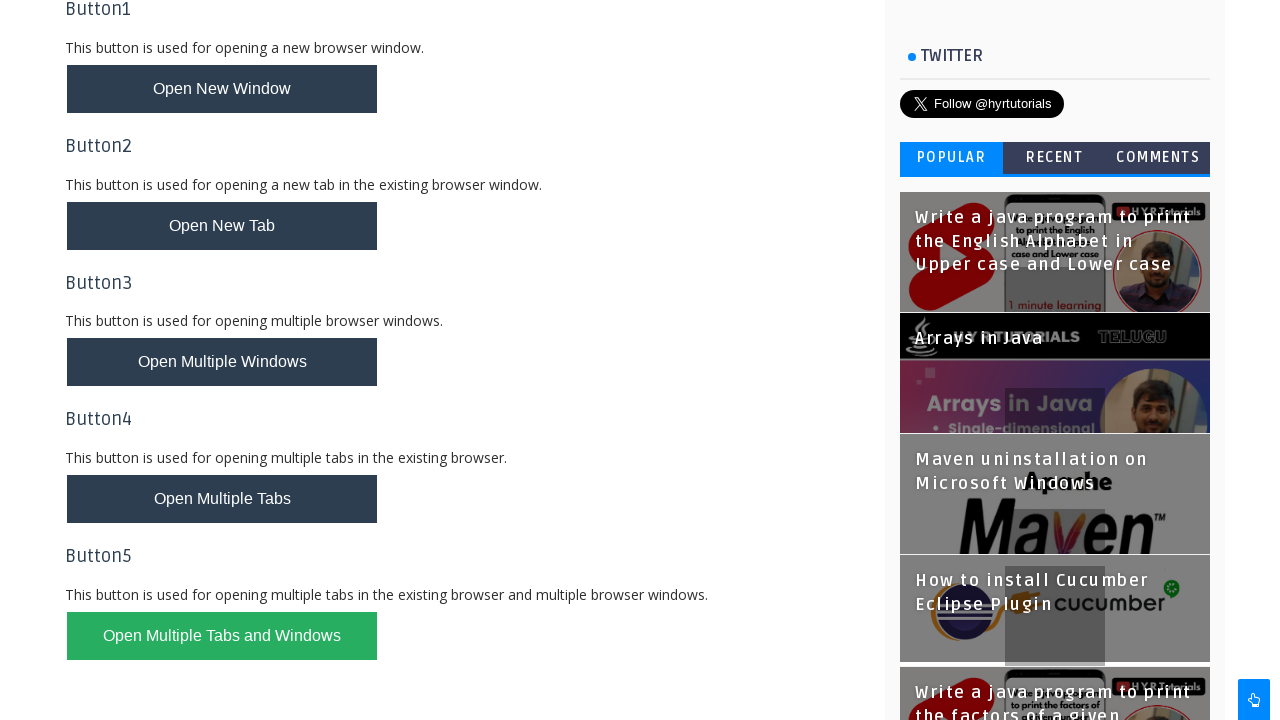